Tests drag and drop functionality by dragging an element to specific coordinates using moveByOffset

Starting URL: https://jqueryui.com/droppable

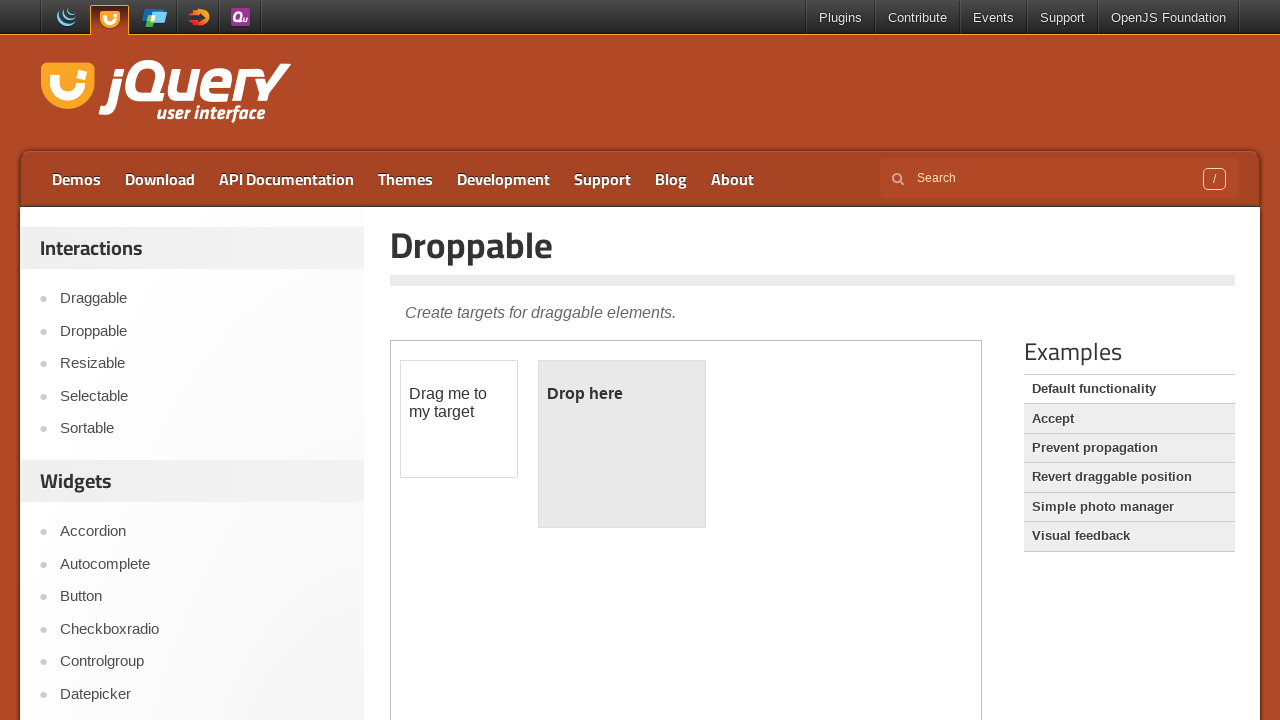

Located iframe containing drag and drop elements
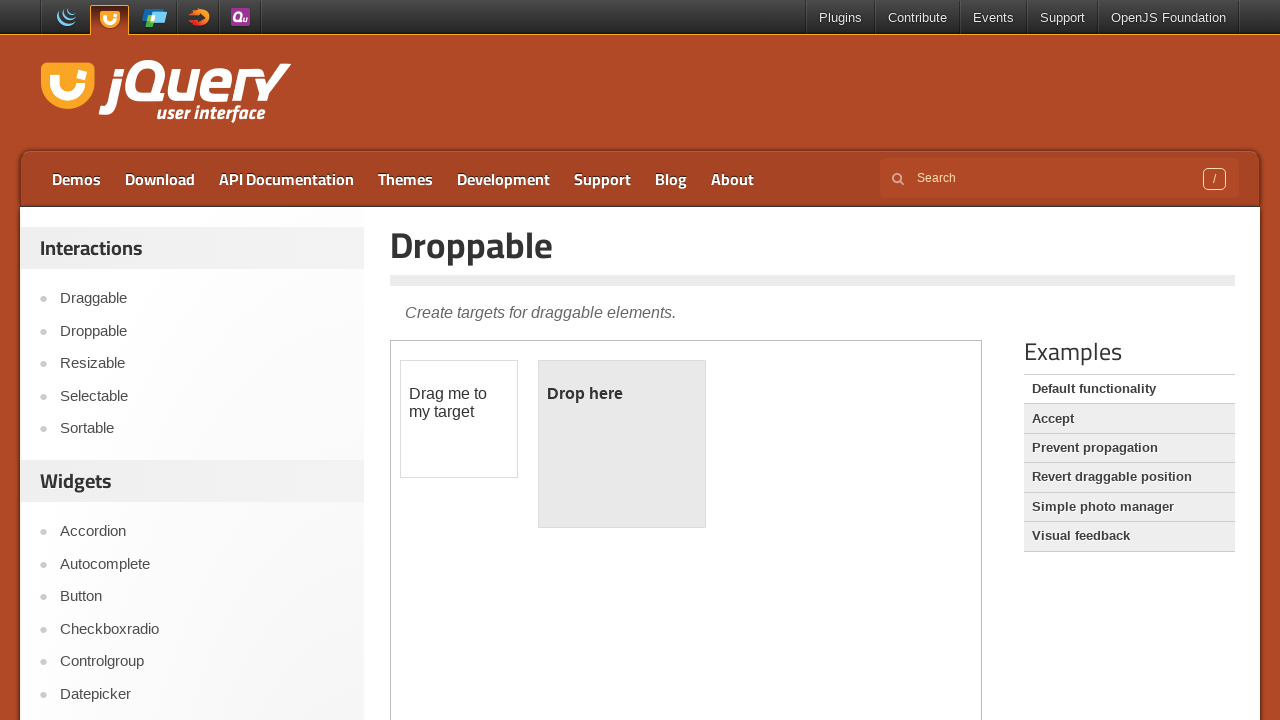

Located draggable element
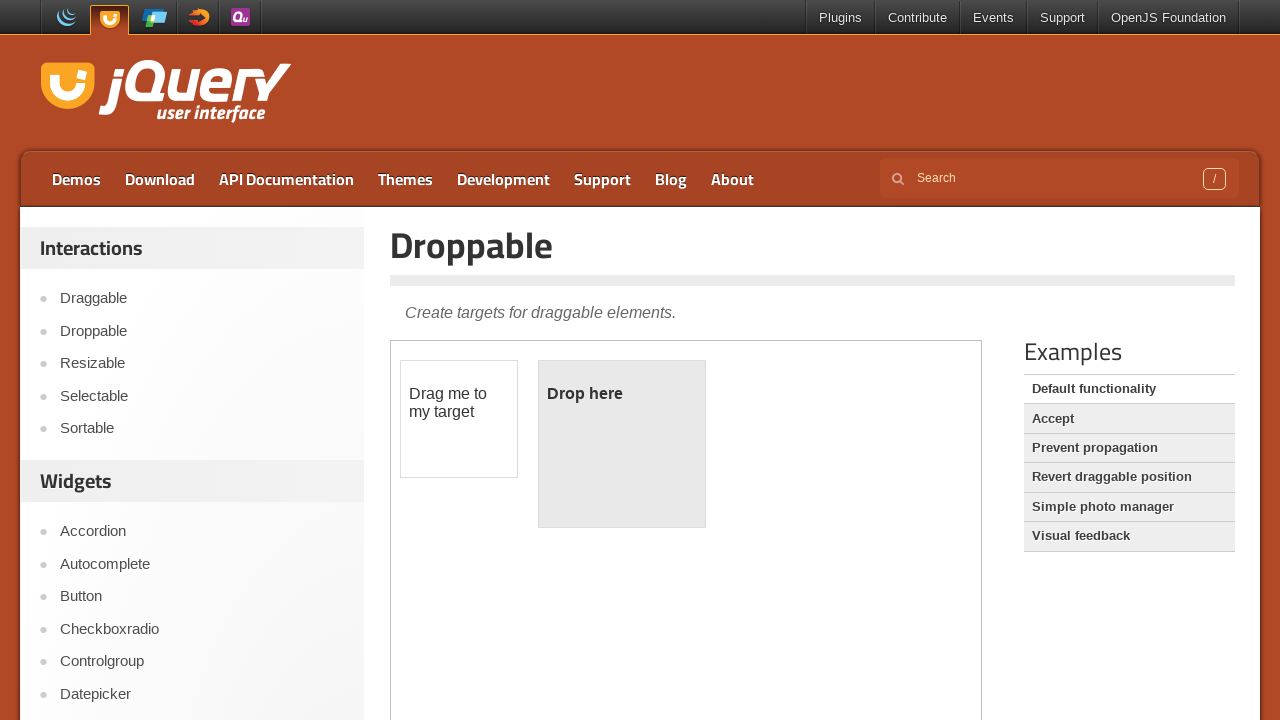

Retrieved bounding box of draggable element
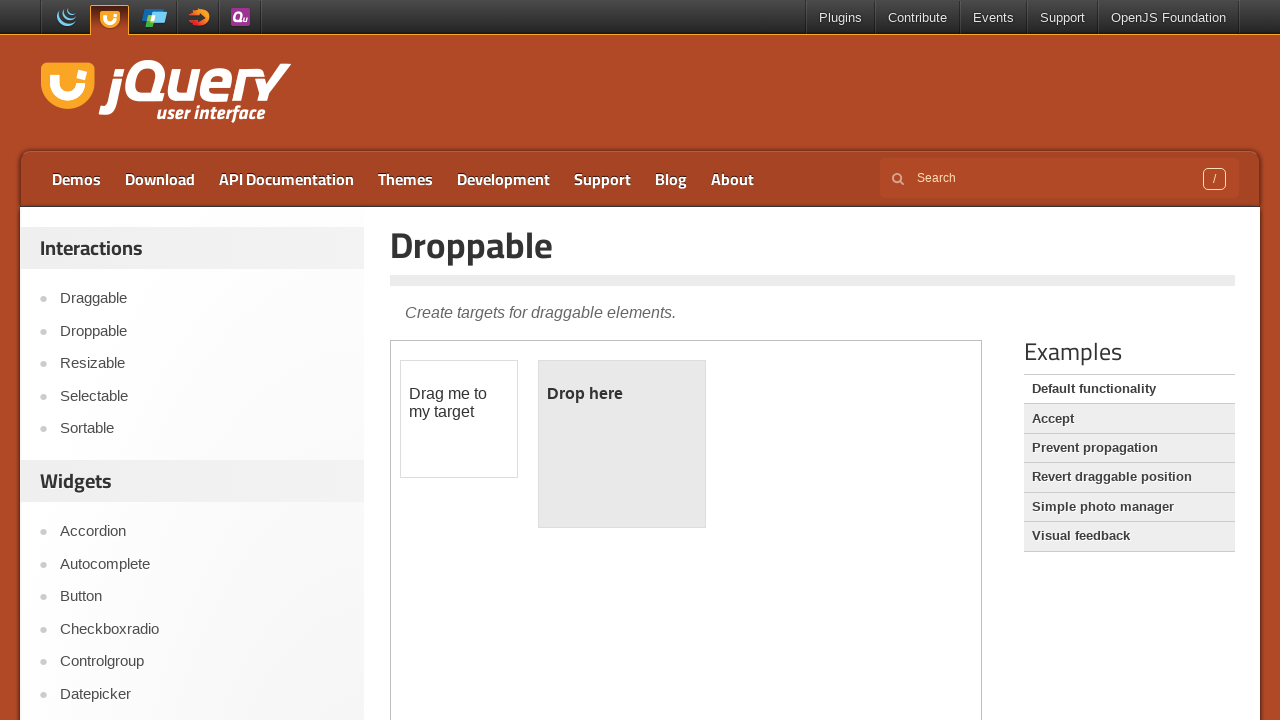

Moved mouse to center of draggable element at (459, 419)
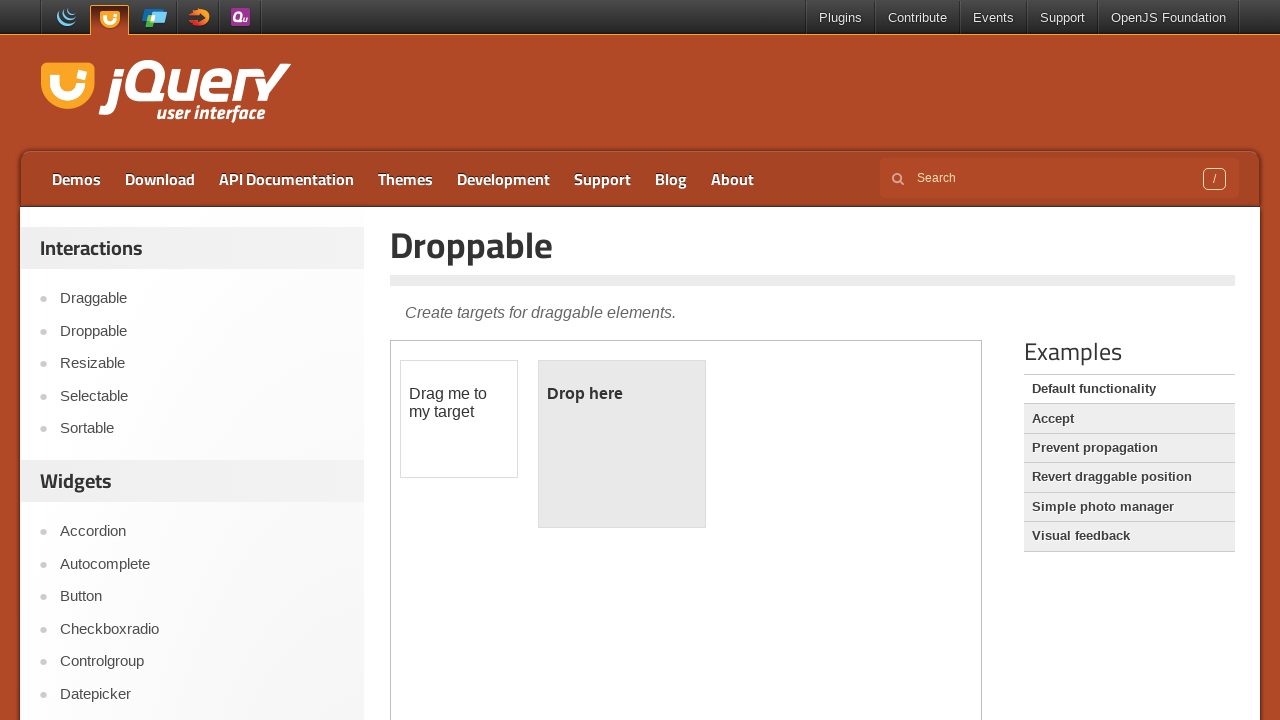

Pressed mouse button down on draggable element at (459, 419)
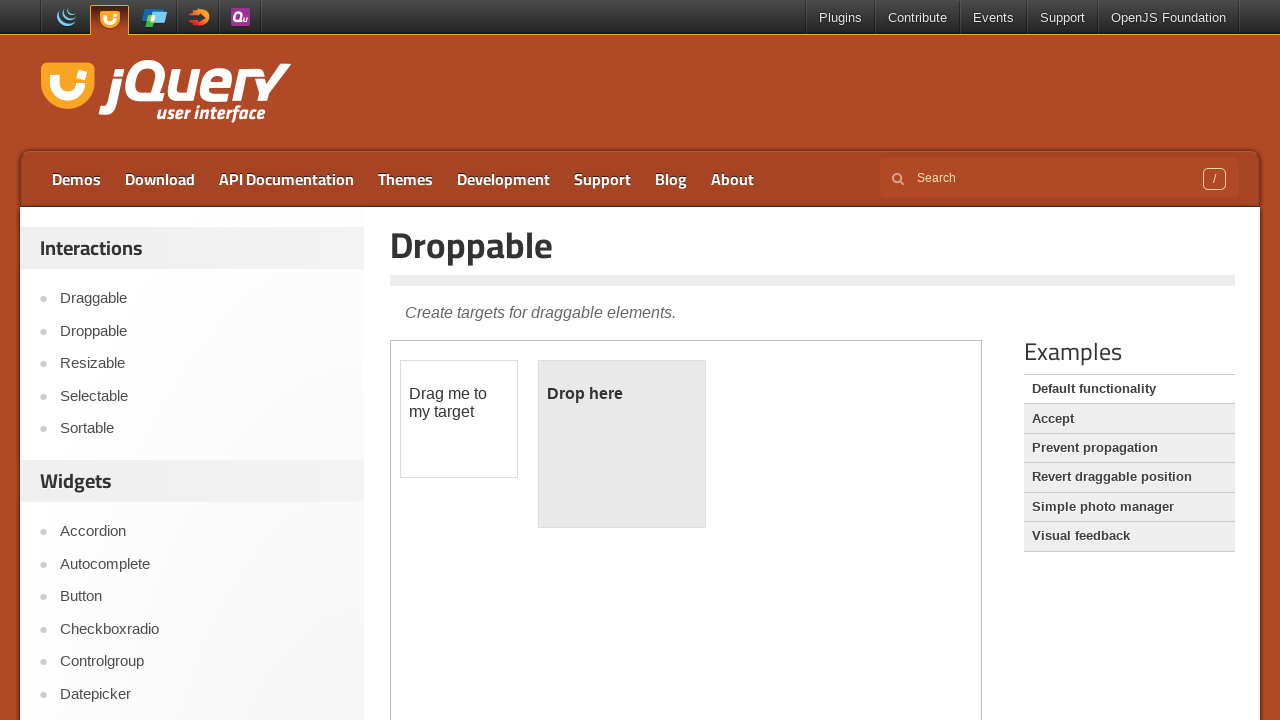

Dragged element by offset (388, 34) to target coordinates at (847, 453)
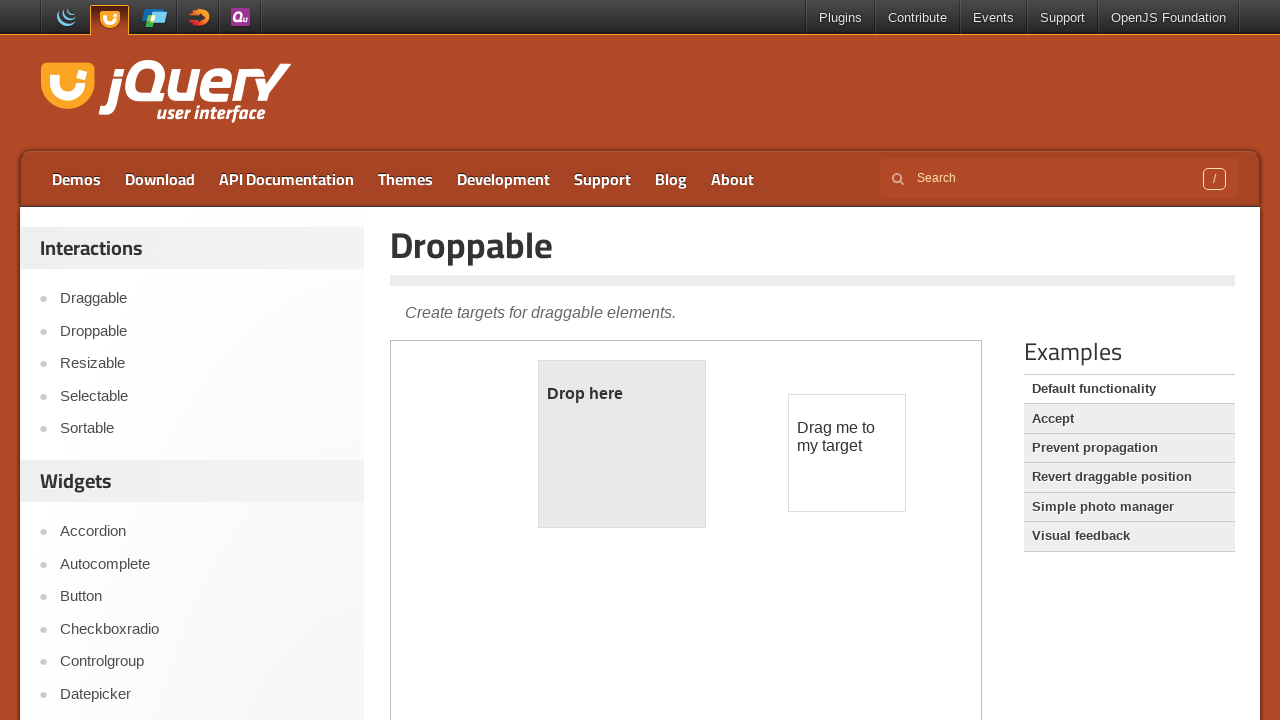

Released mouse button, completing drag and drop operation at (847, 453)
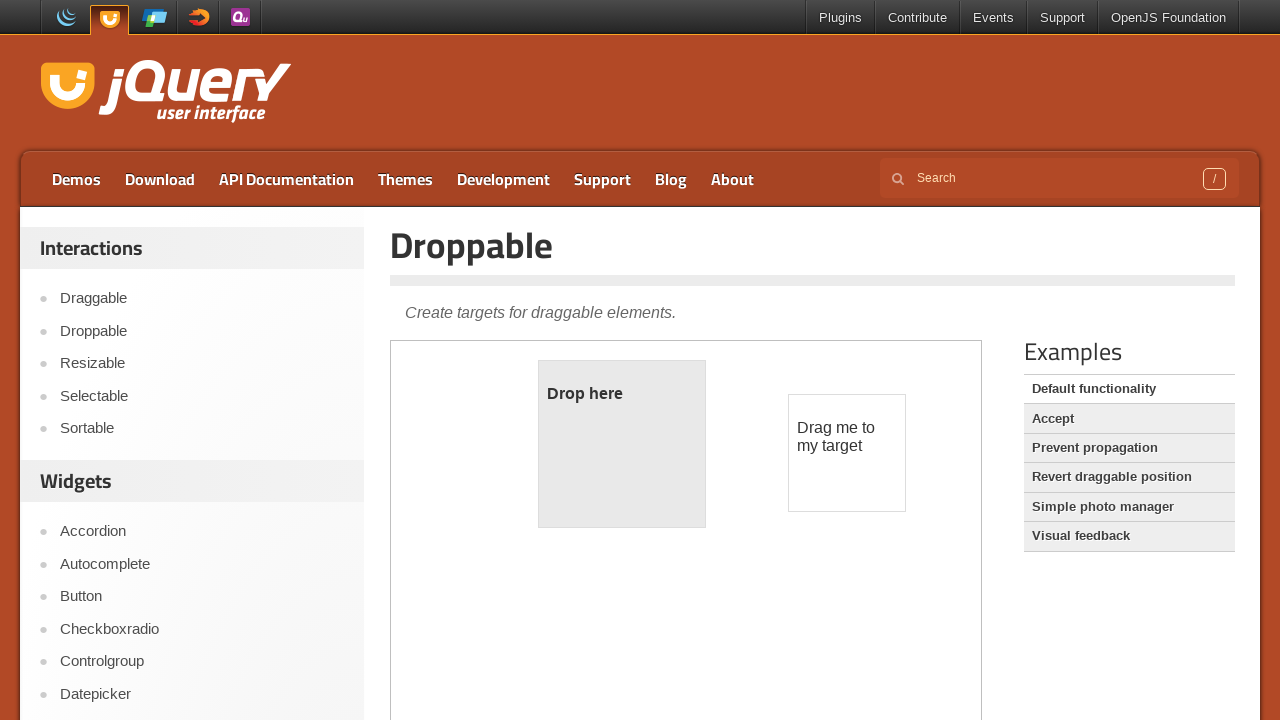

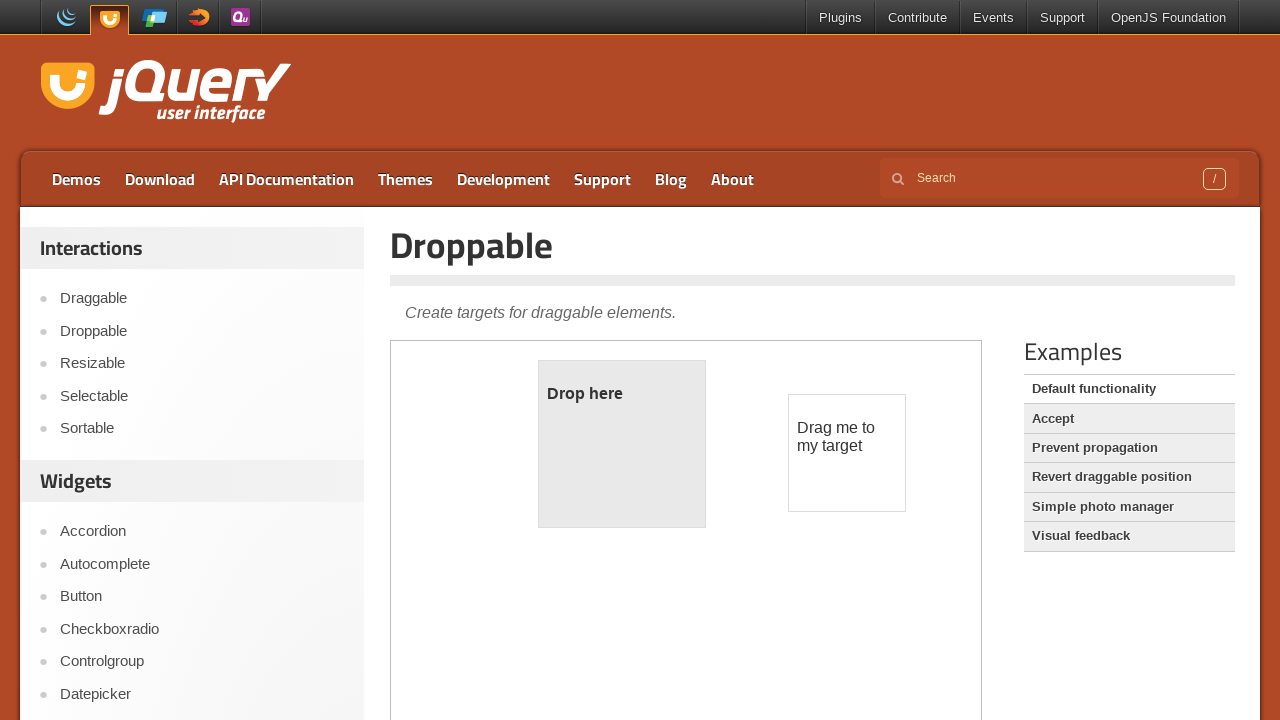